Tests dynamic content loading by clicking a start button and waiting for hidden content to become visible

Starting URL: https://the-internet.herokuapp.com/dynamic_loading/2

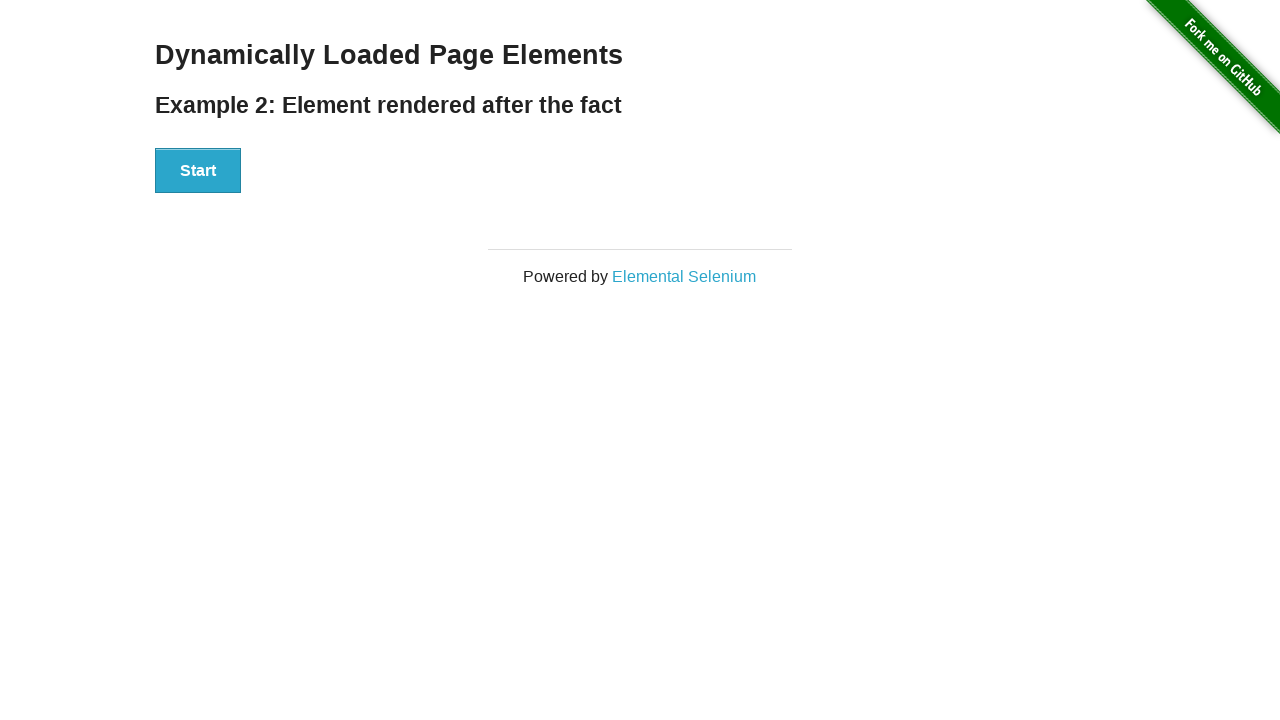

Clicked Start button to trigger dynamic content loading at (198, 171) on xpath=//button[contains(text(),'Start')]
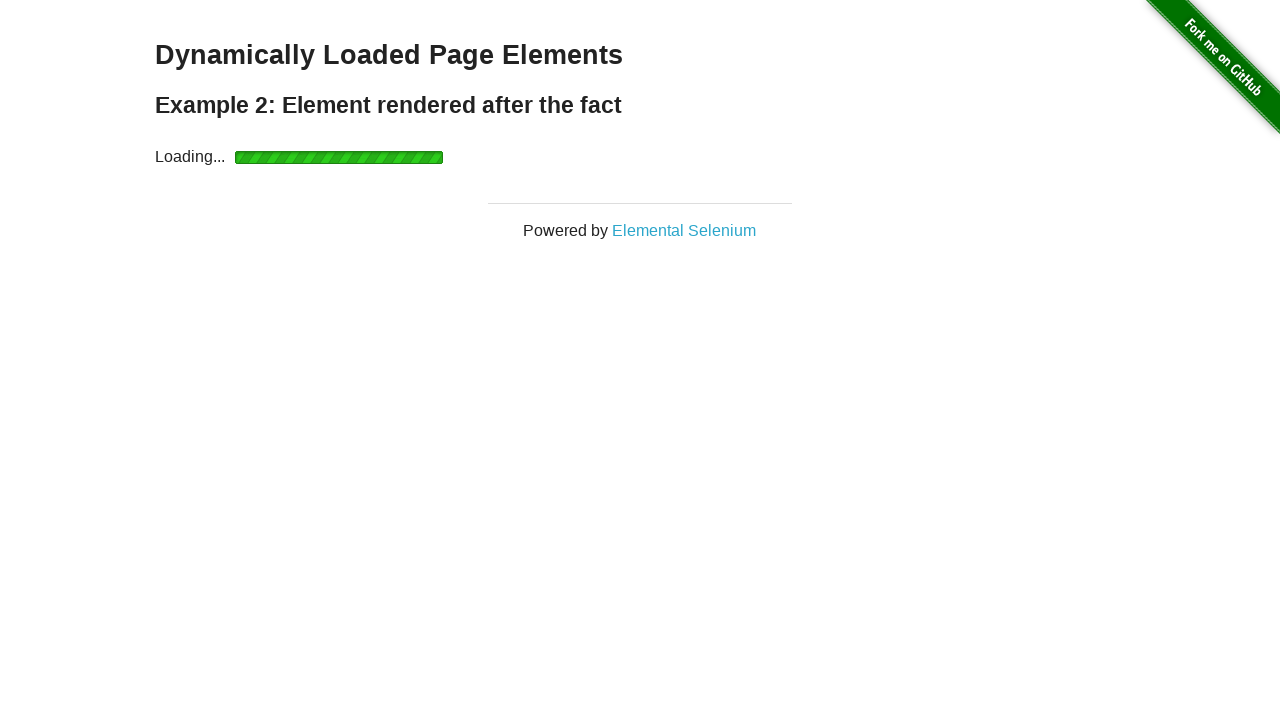

Dynamic content 'Hello World!' became visible
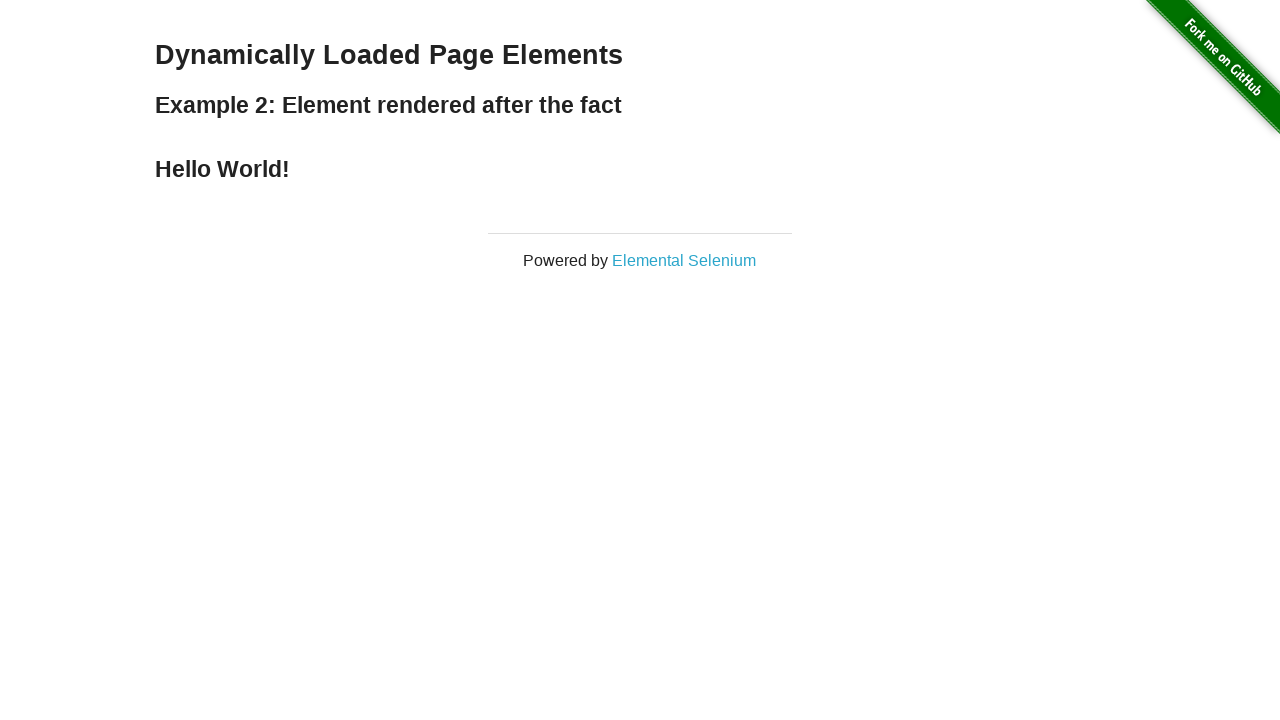

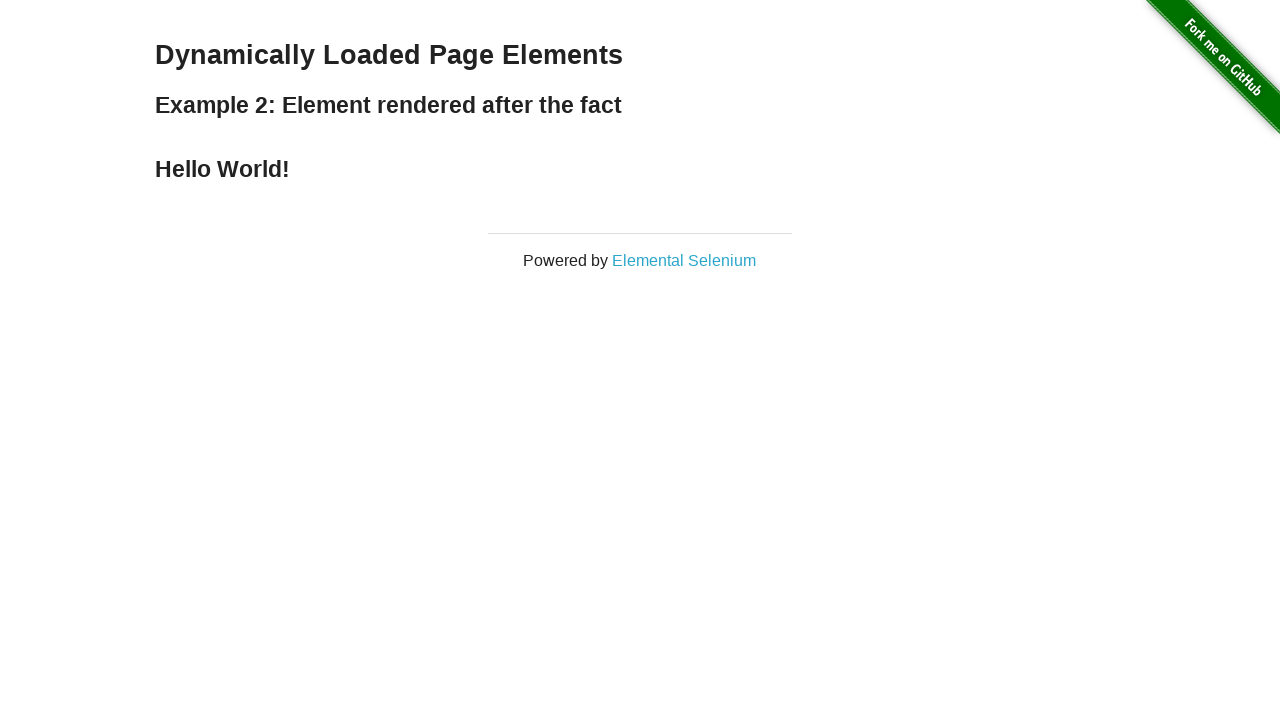